Tests a sample todo application by clicking on two list items to mark them complete, then adding a new todo item with custom text.

Starting URL: https://lambdatest.github.io/sample-todo-app/

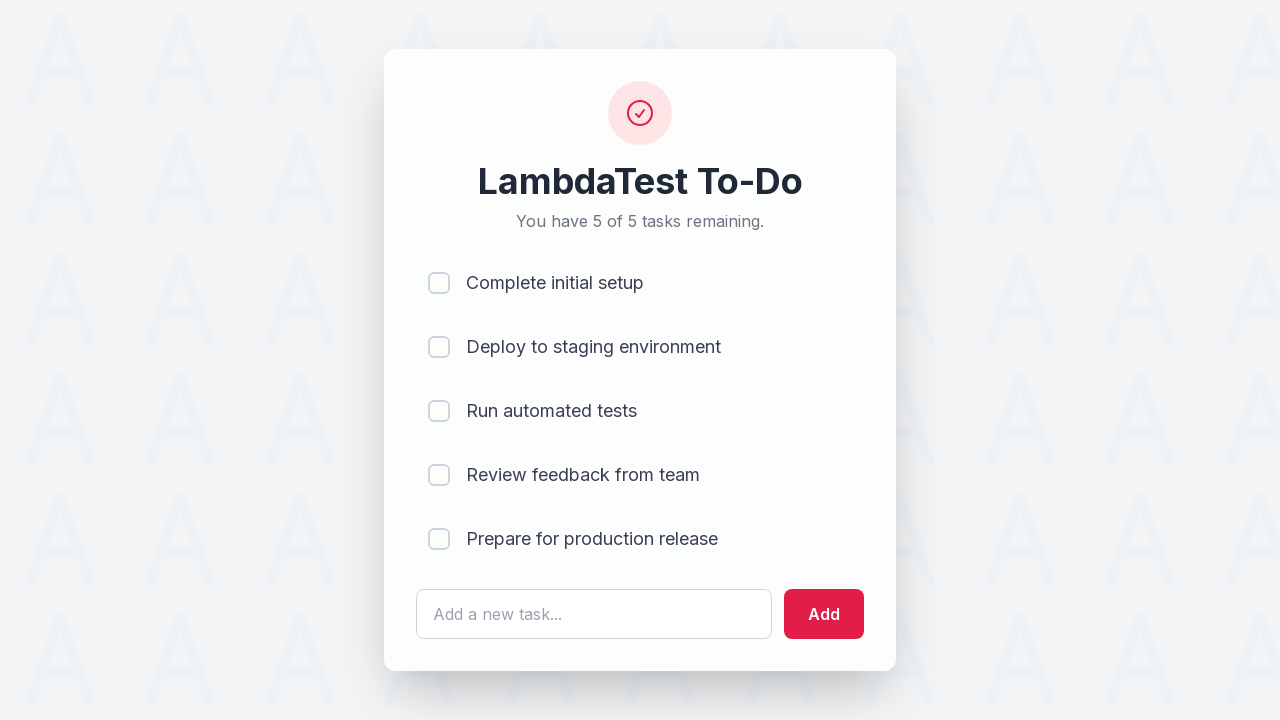

Clicked first list item checkbox to mark it complete at (439, 283) on [name='li1']
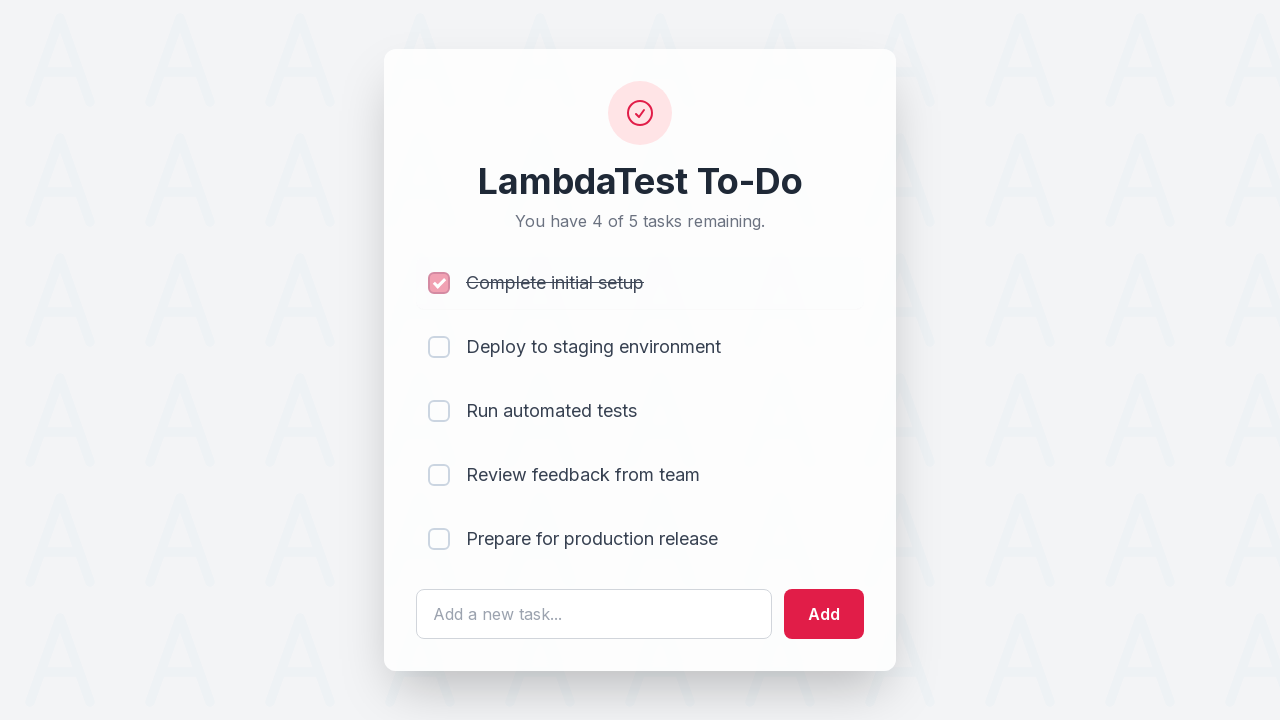

Clicked second list item checkbox to mark it complete at (439, 347) on [name='li2']
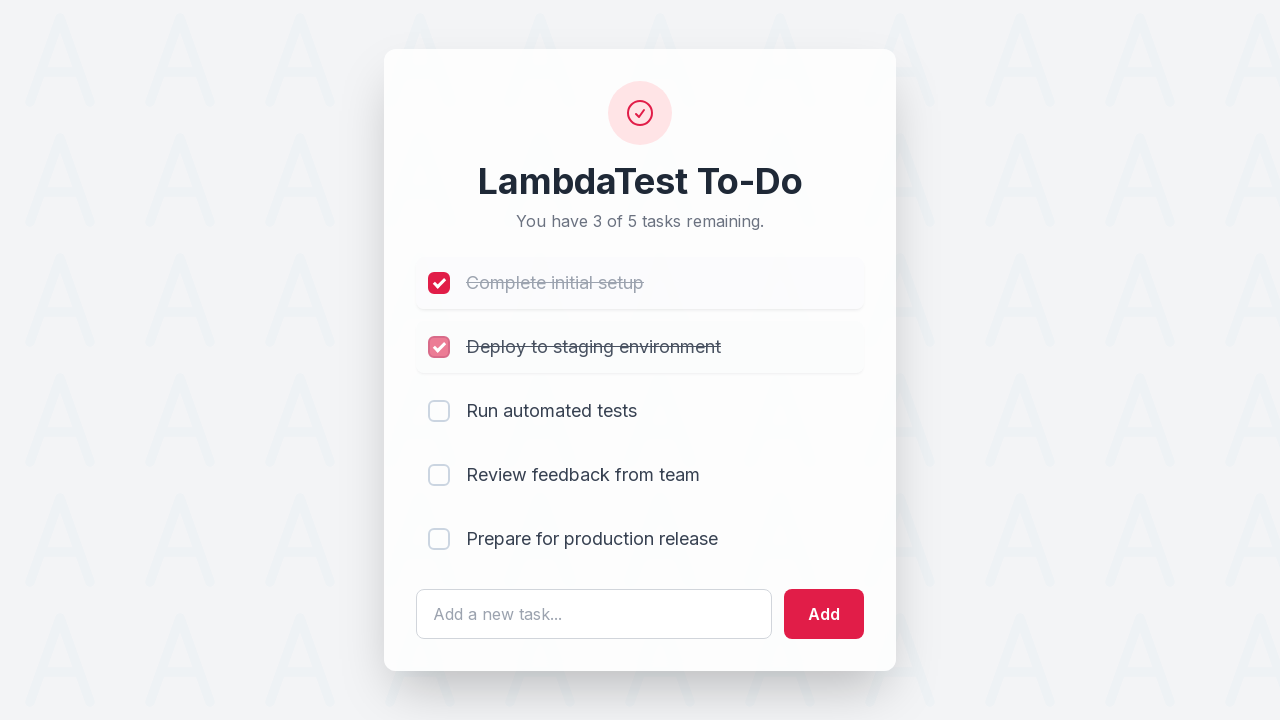

Cleared the todo text input field on #sampletodotext
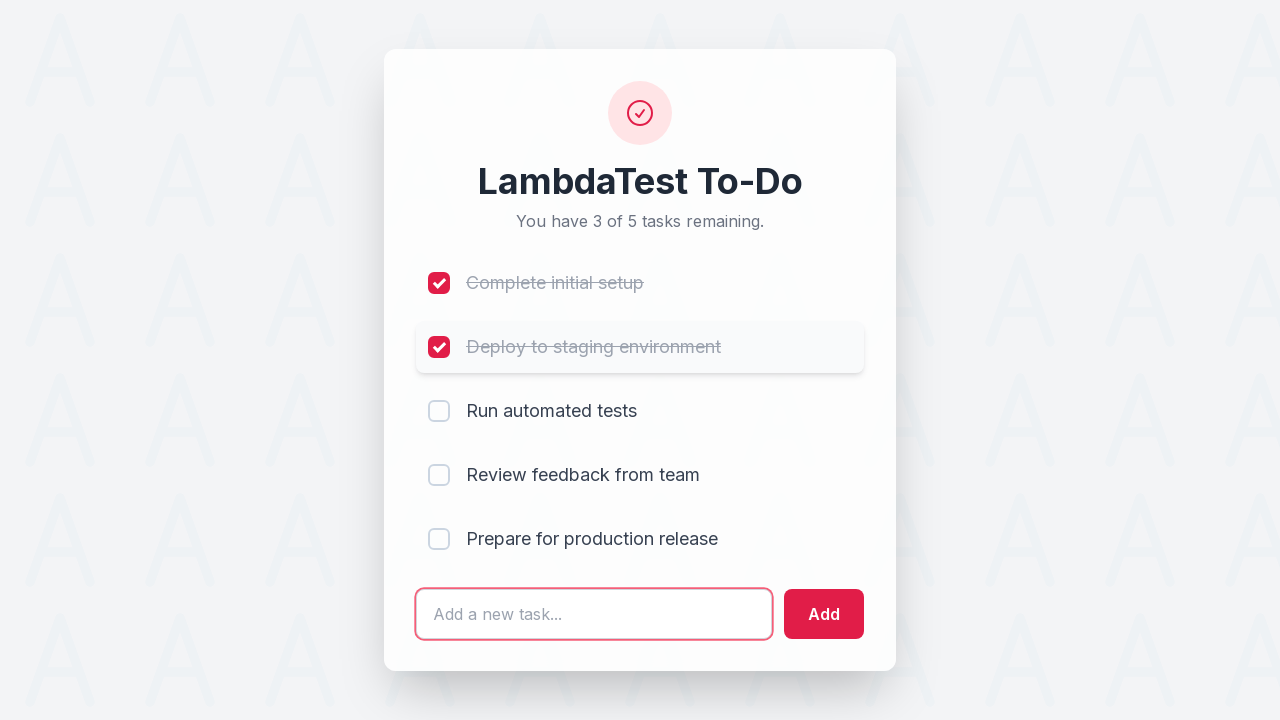

Entered new todo text: 'Yey, Let's add it to list' on #sampletodotext
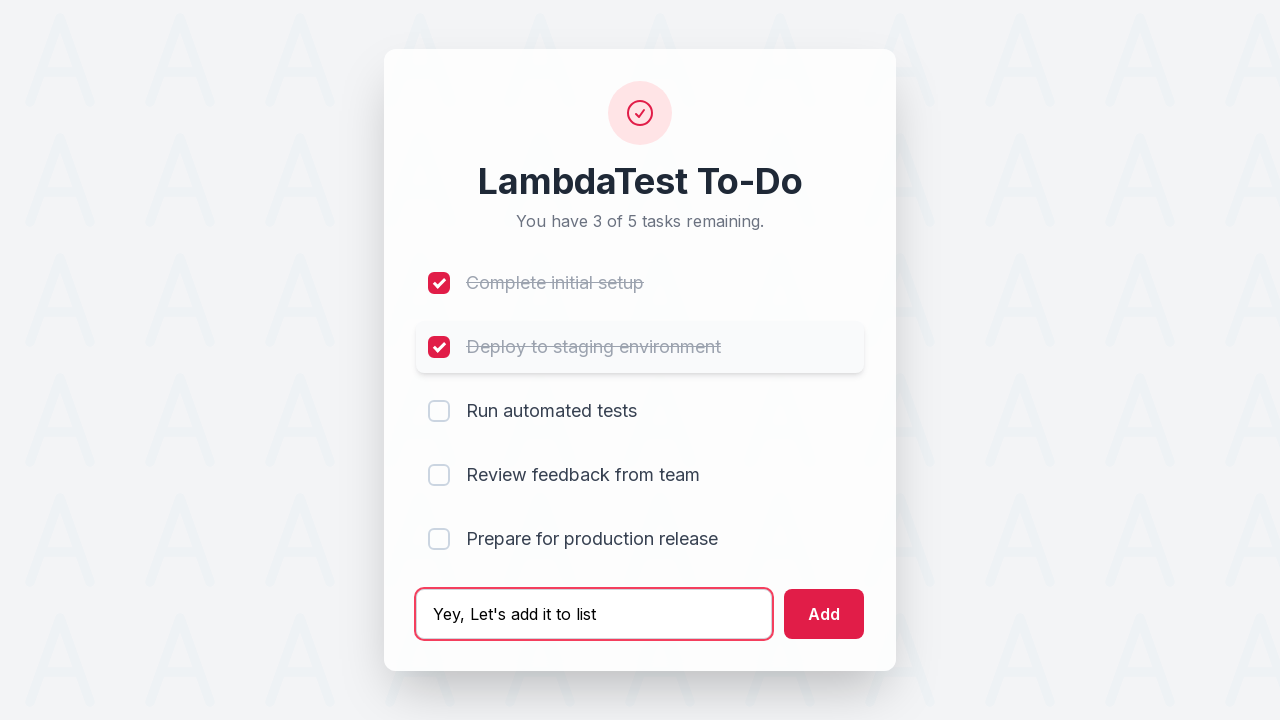

Clicked add button to create the new todo item at (824, 614) on #addbutton
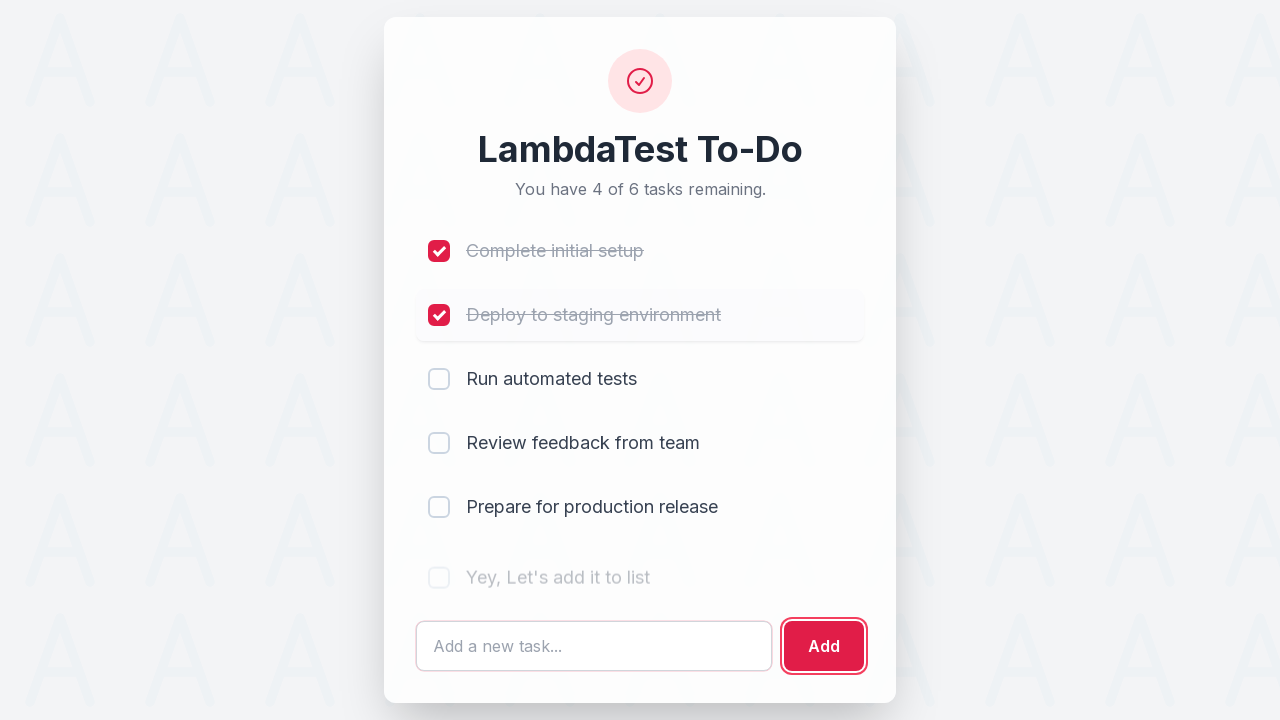

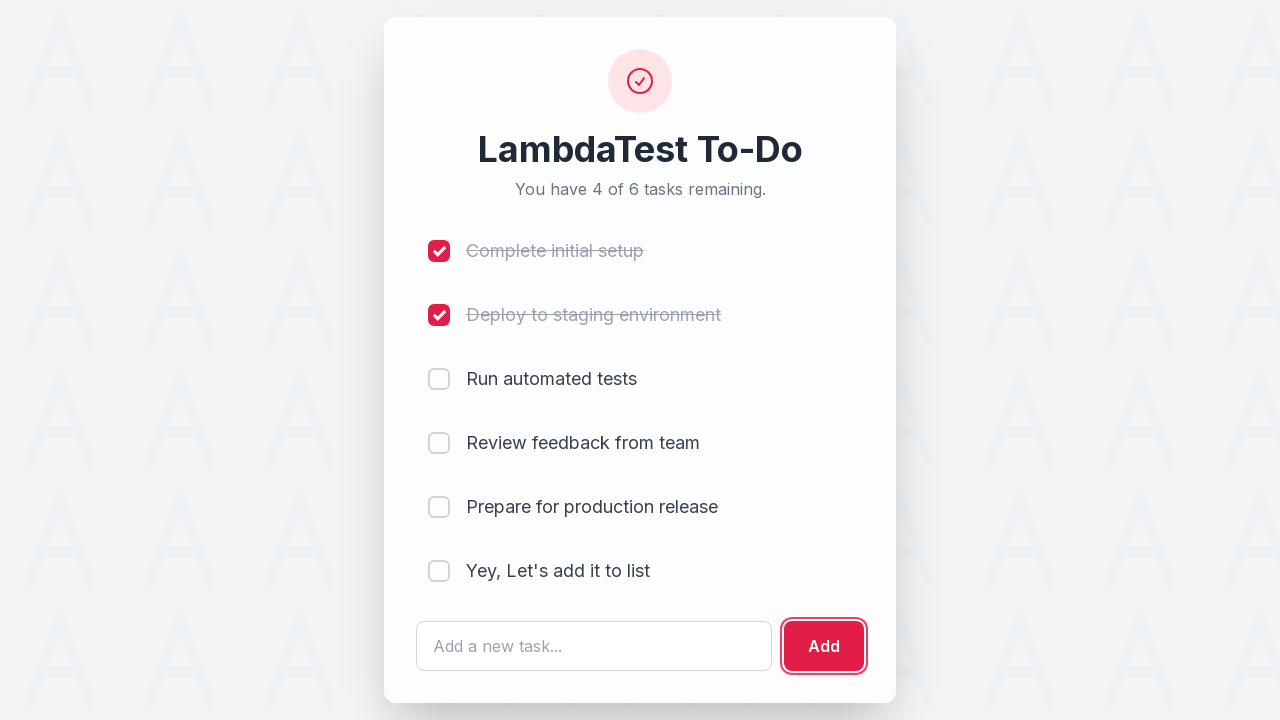